Tests iframe handling by switching to an iframe and filling in a text input field with a name

Starting URL: https://demo.automationtesting.in/Frames.html

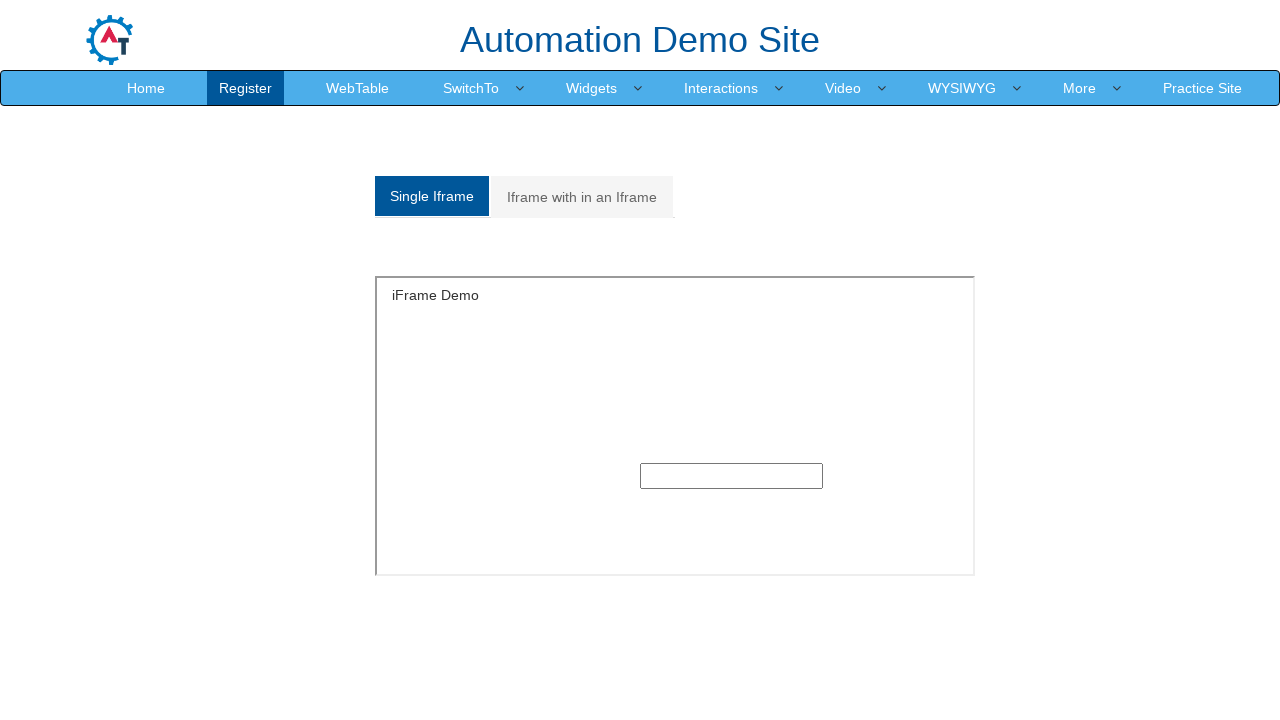

Located the first iframe on the page
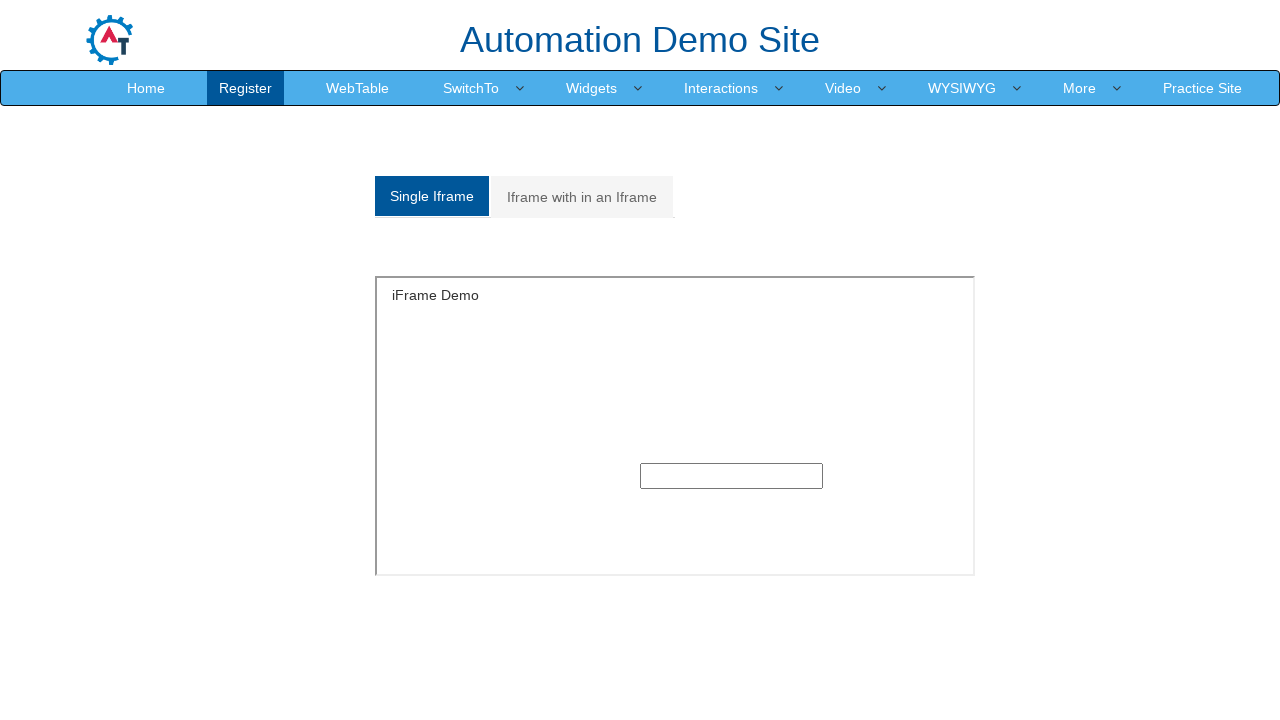

Filled input field in iframe with name 'Mahesh' on iframe >> nth=0 >> internal:control=enter-frame >> input >> nth=0
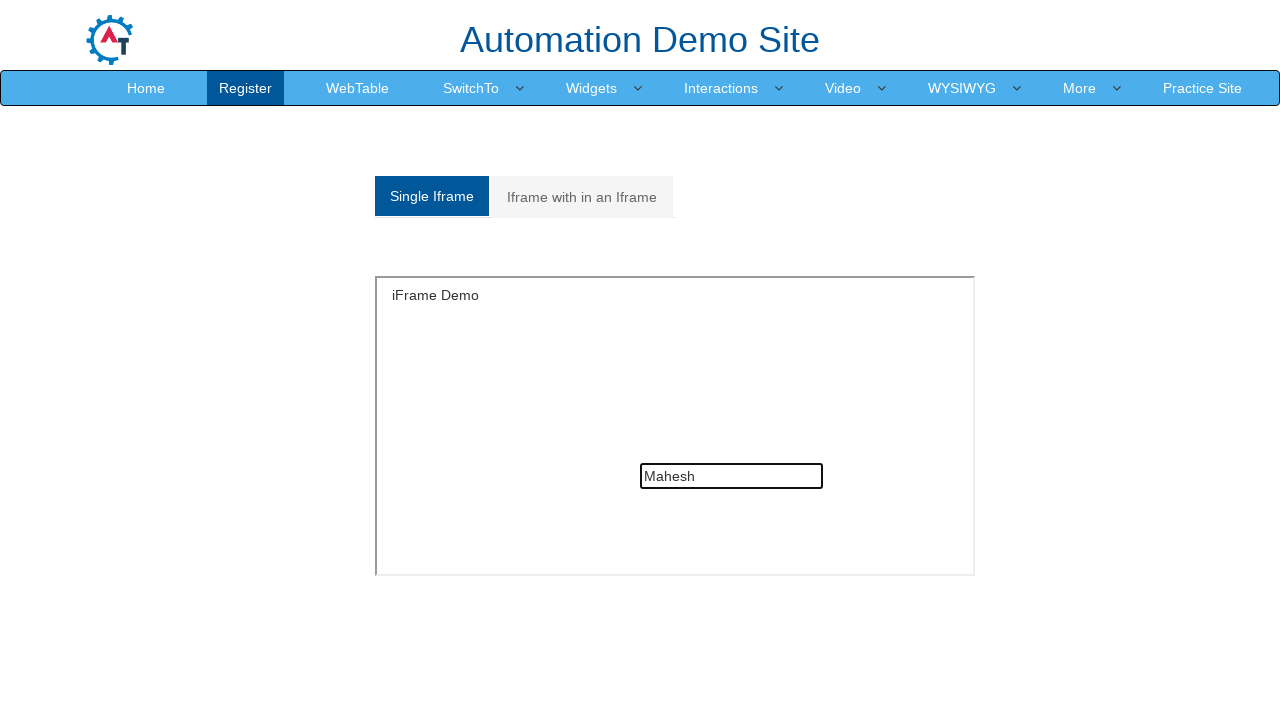

Waited 2 seconds to see the result
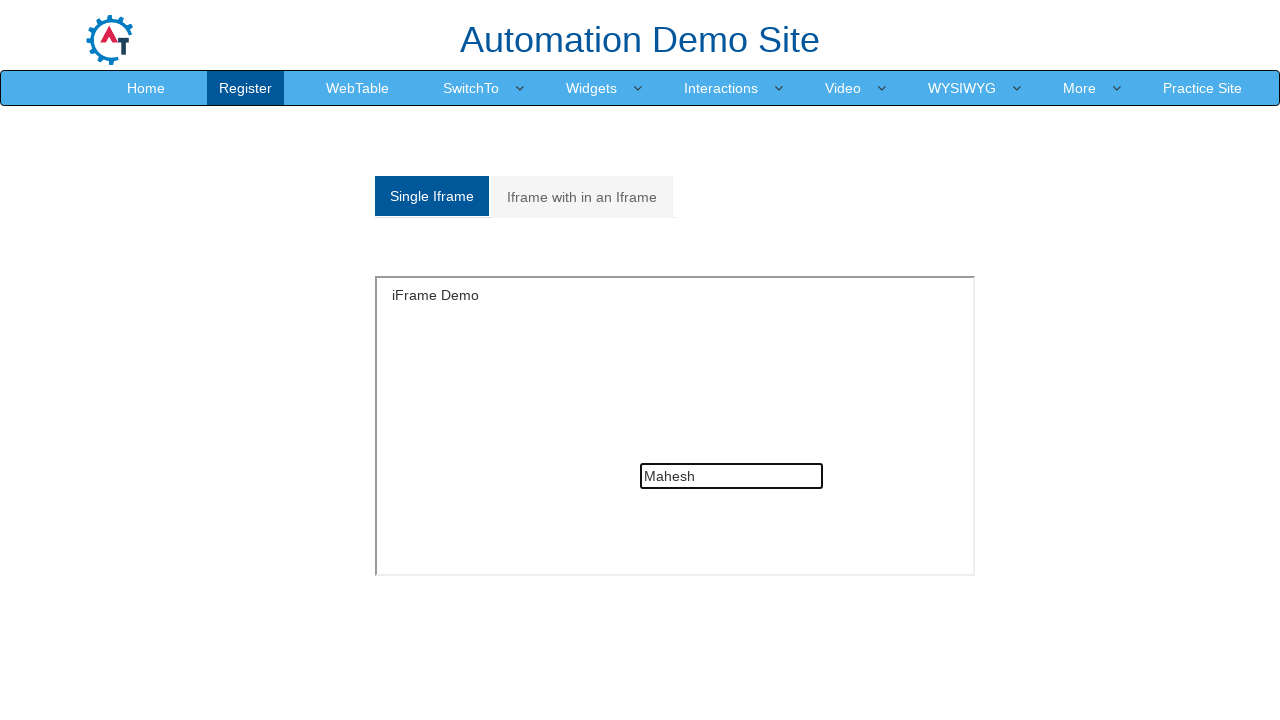

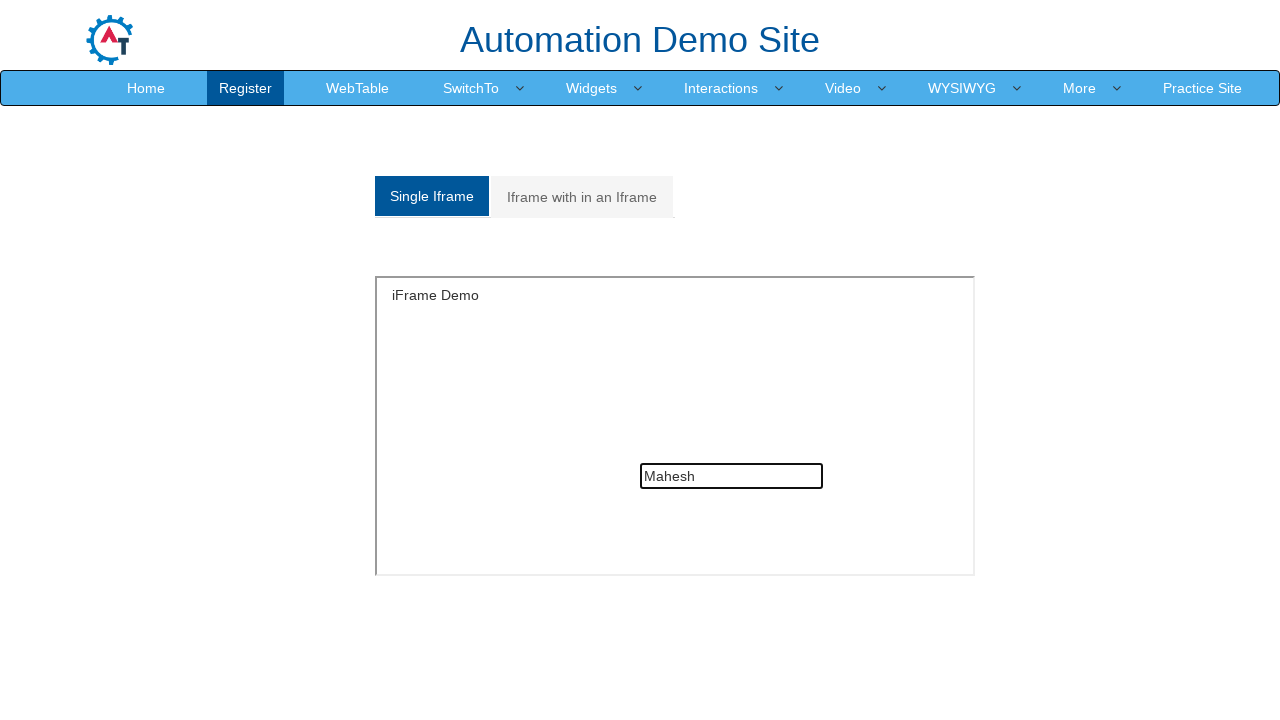